Tests registration form with password too short and verifies password length validation error

Starting URL: https://alada.vn/tai-khoan/dang-ky.html

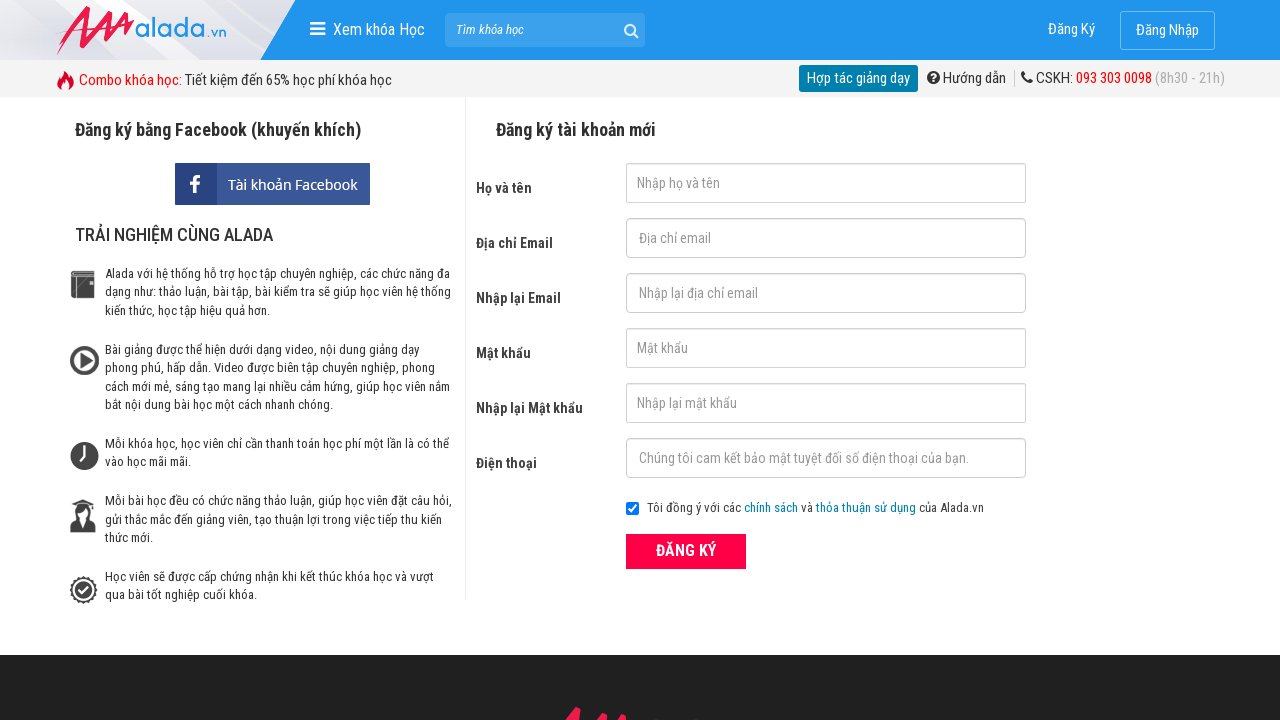

Filled first name field with 'Thanh Pham' on #txtFirstname
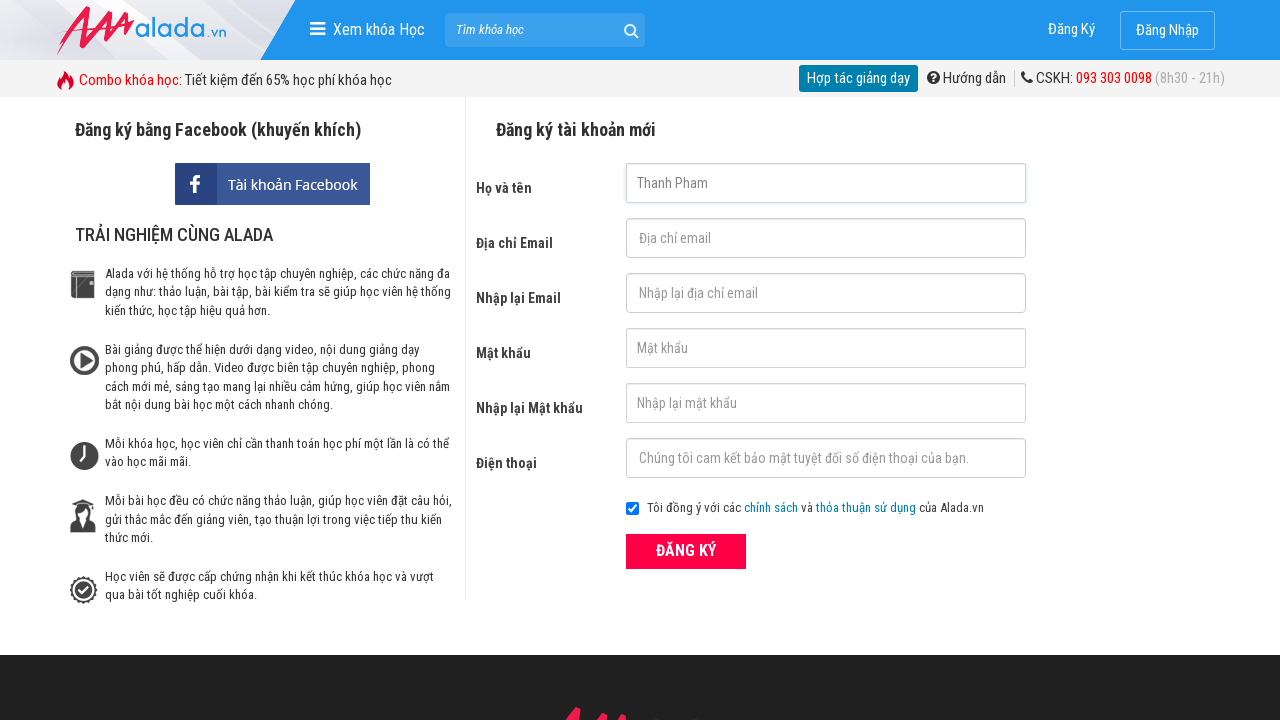

Filled email field with 'abcd@gmail.com' on #txtEmail
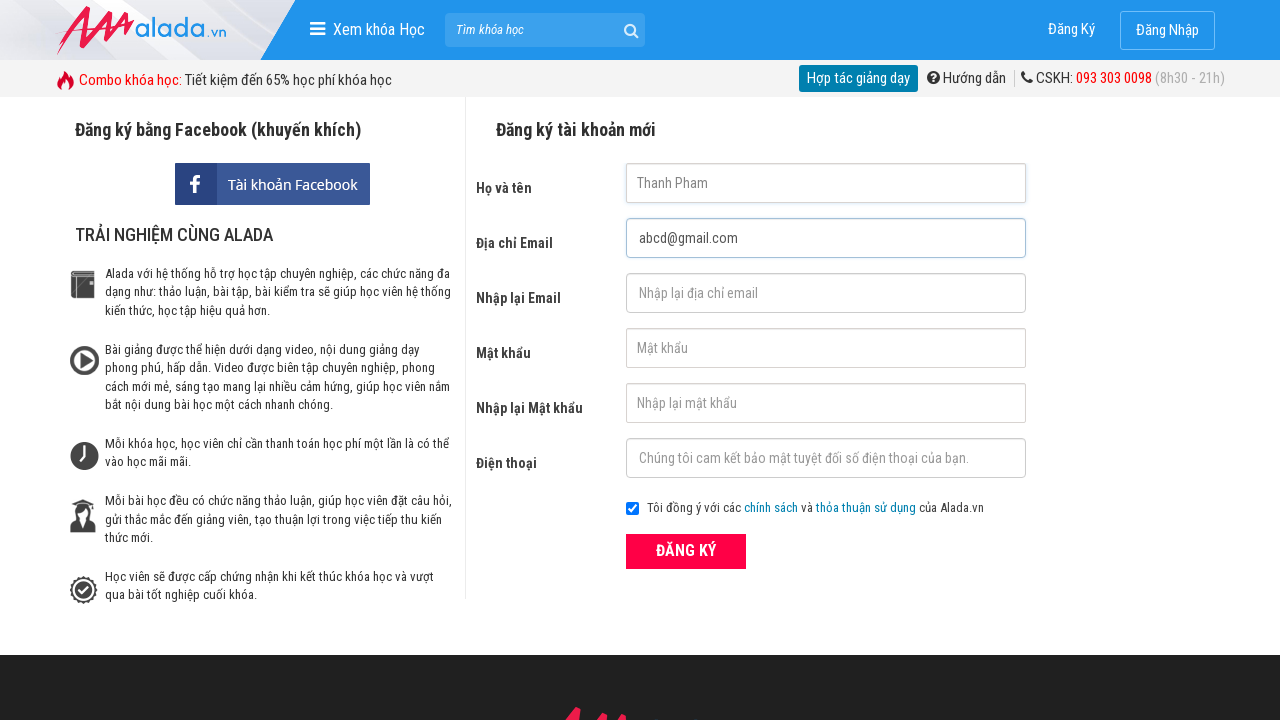

Filled confirm email field with 'abcd@gmail.com' on #txtCEmail
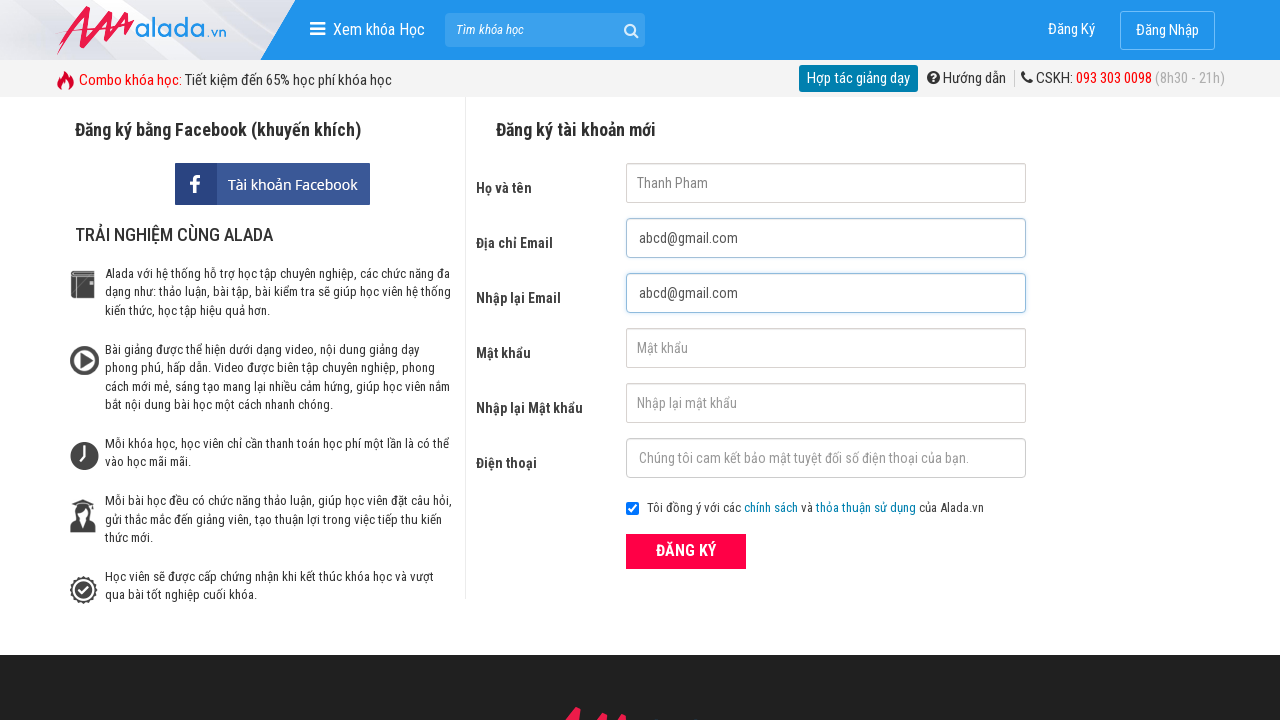

Filled password field with short password '123' on #txtPassword
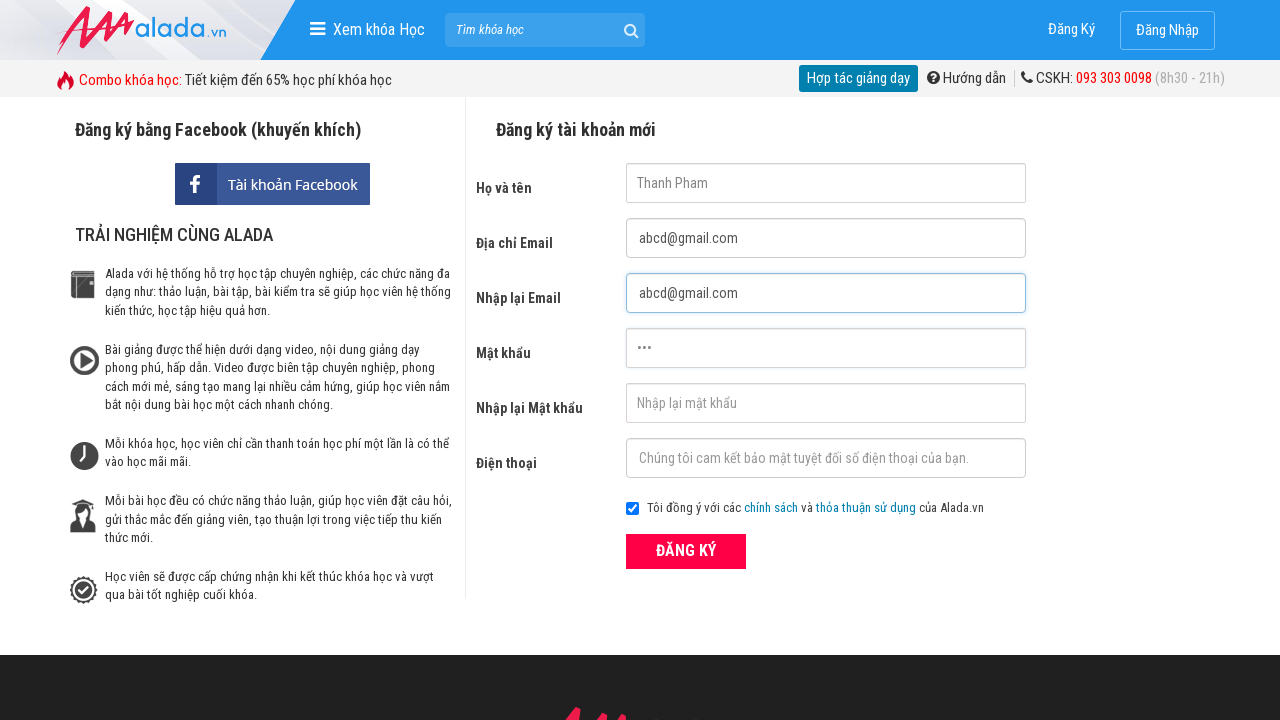

Filled confirm password field with '123' on #txtCPassword
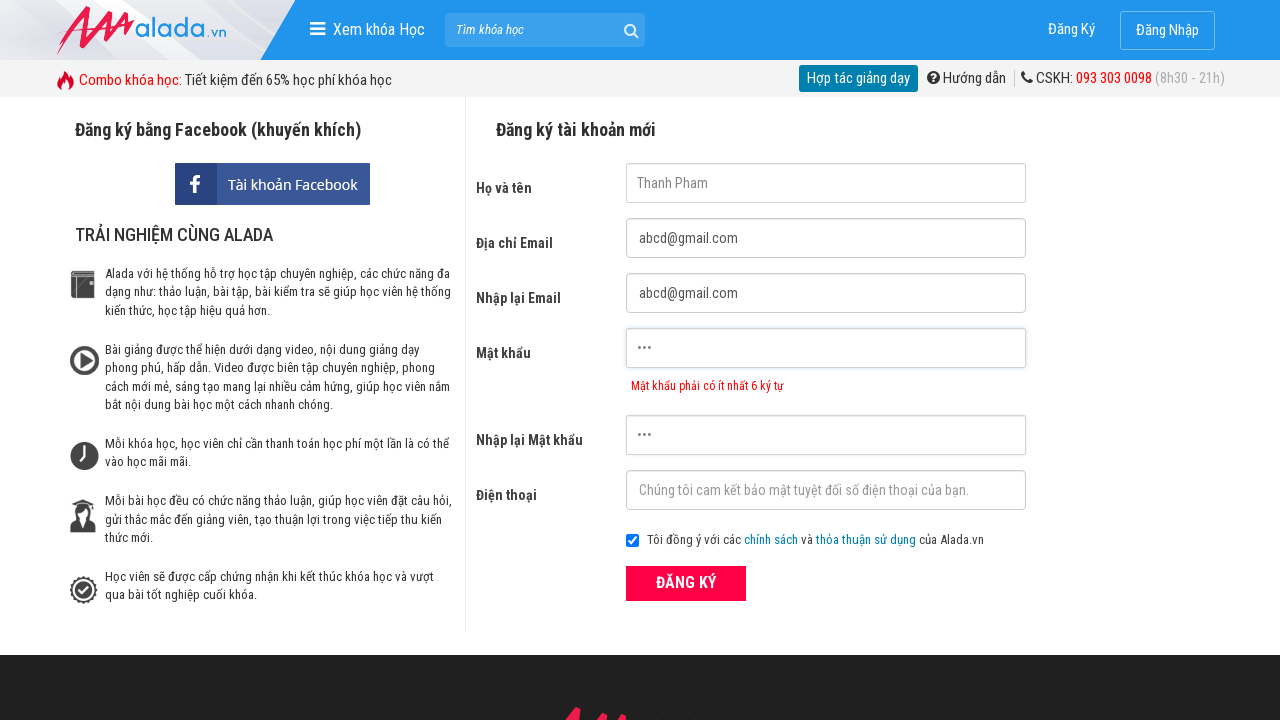

Filled phone field with '0912345678' on #txtPhone
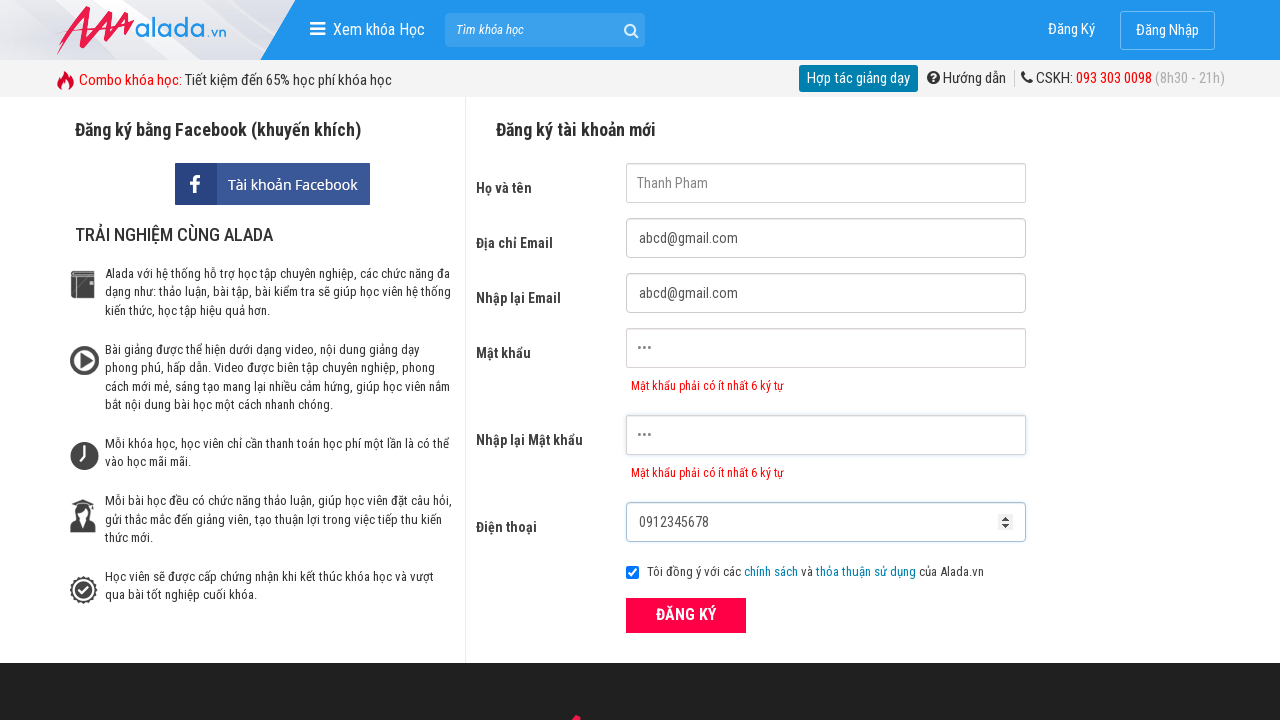

Clicked register button at (686, 615) on xpath=//div[@class='field_btn']//button[text()='ĐĂNG KÝ']
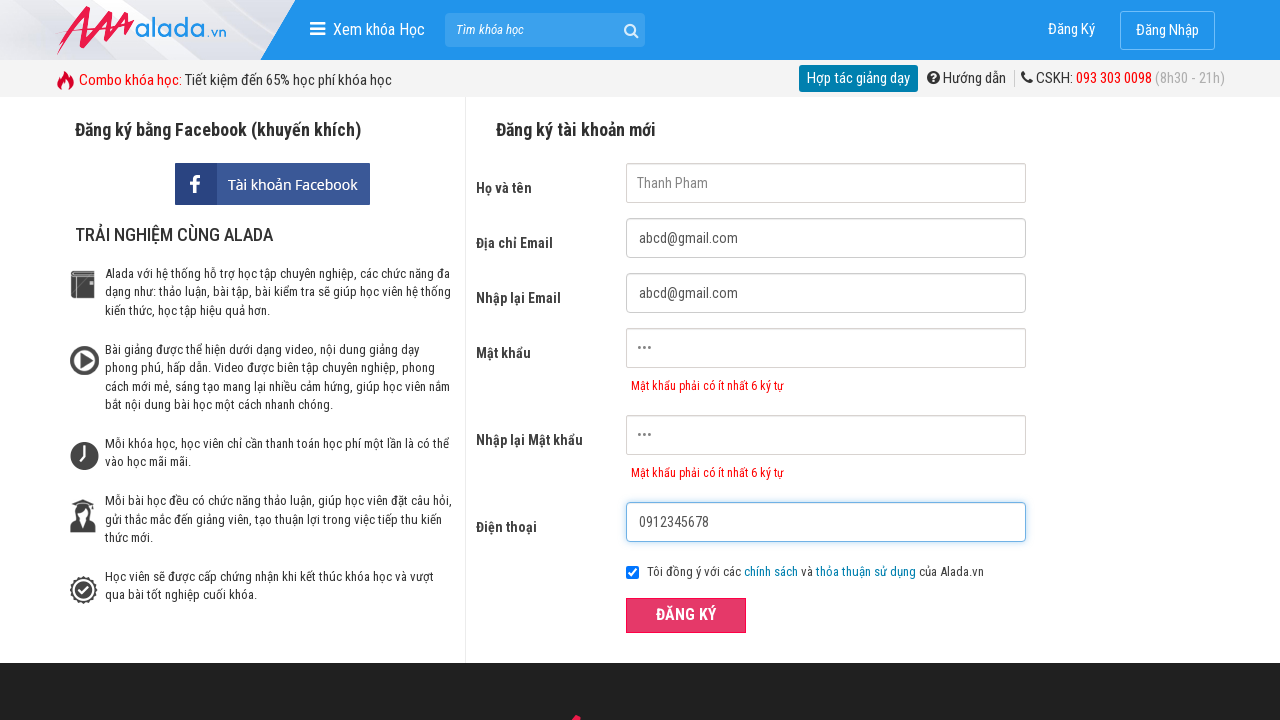

Password length validation error message appeared
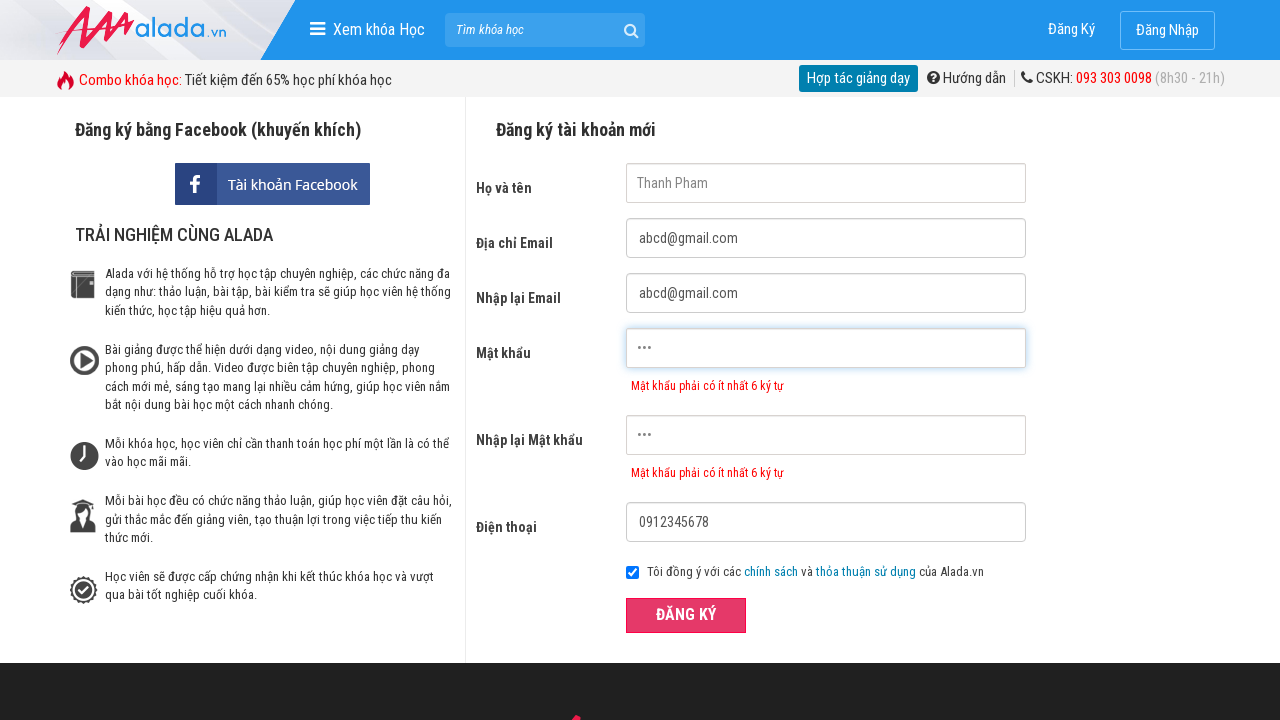

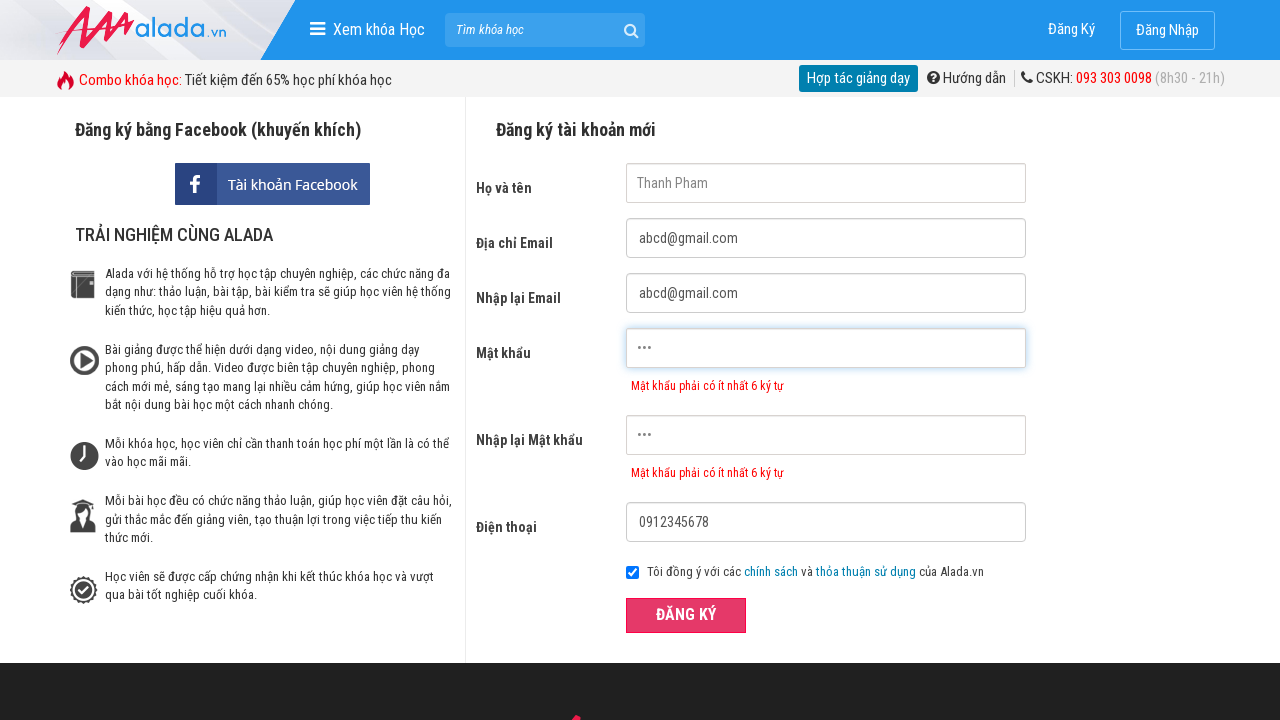